Tests navigation to the Projects page by clicking the projects link

Starting URL: https://dev-finder-5b30d7.netlify.app/

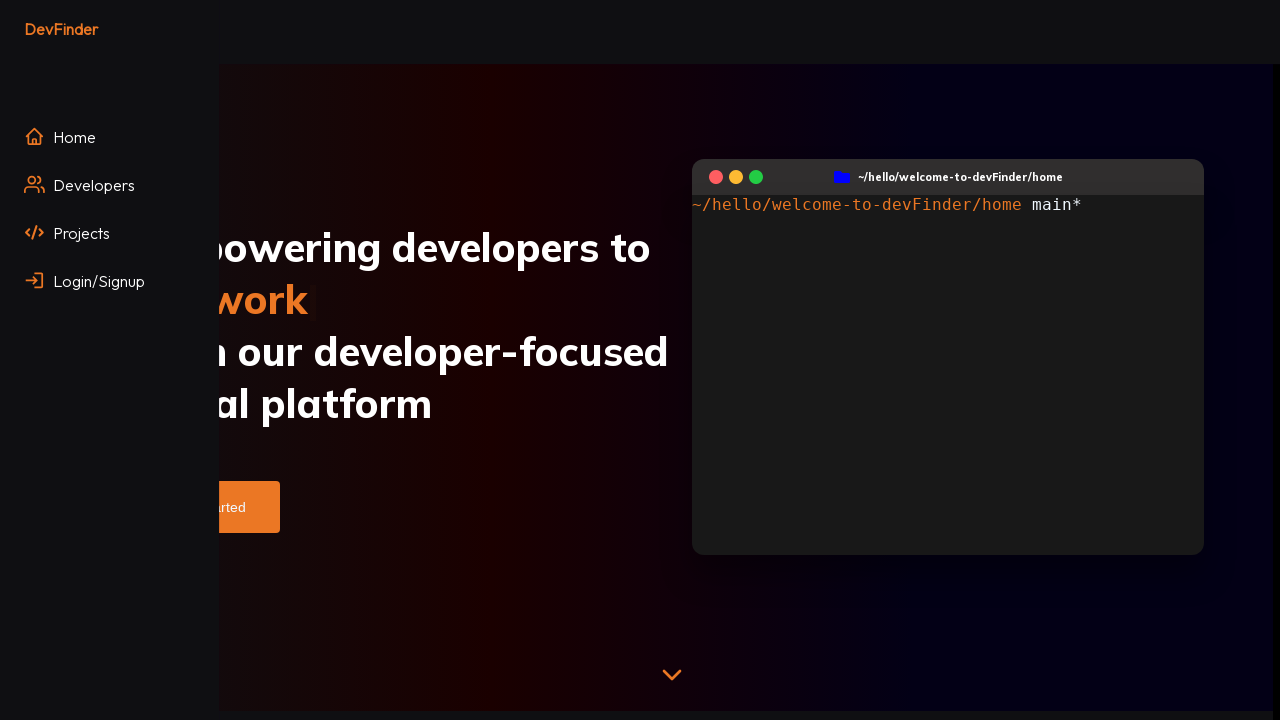

Clicked Projects navigation link at (110, 233) on a[href='/projects']
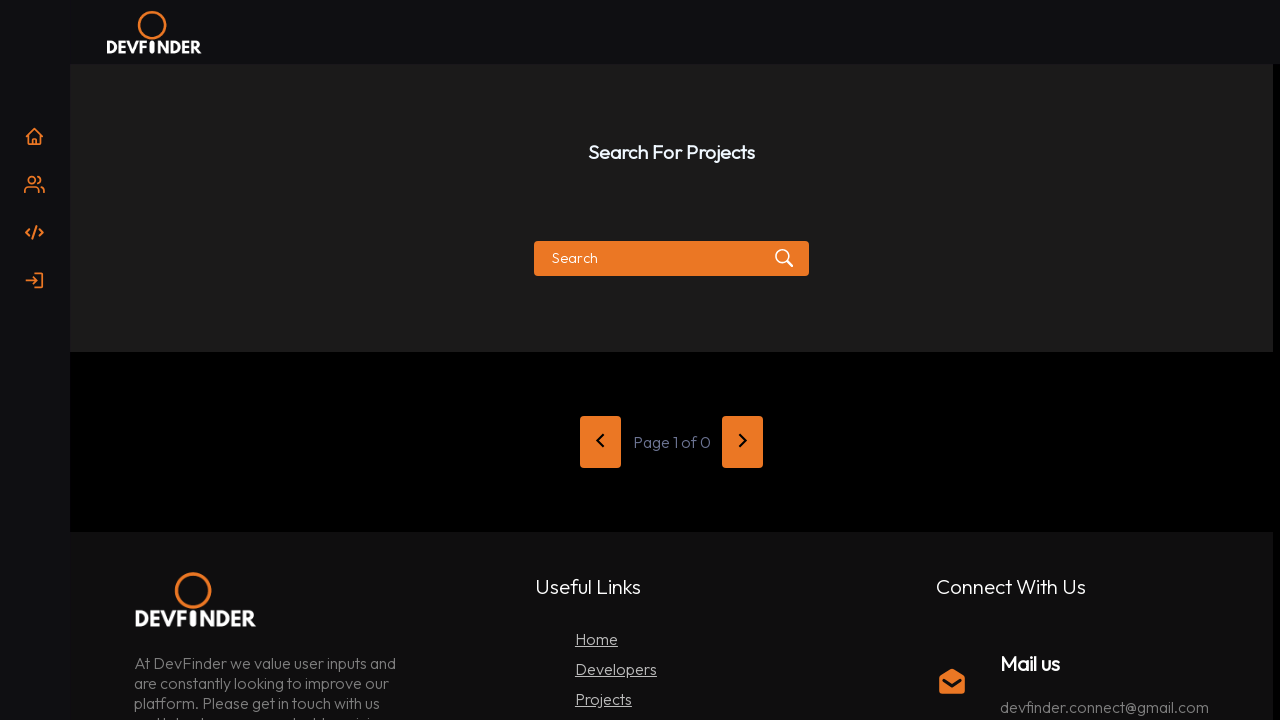

Navigation to Projects page completed
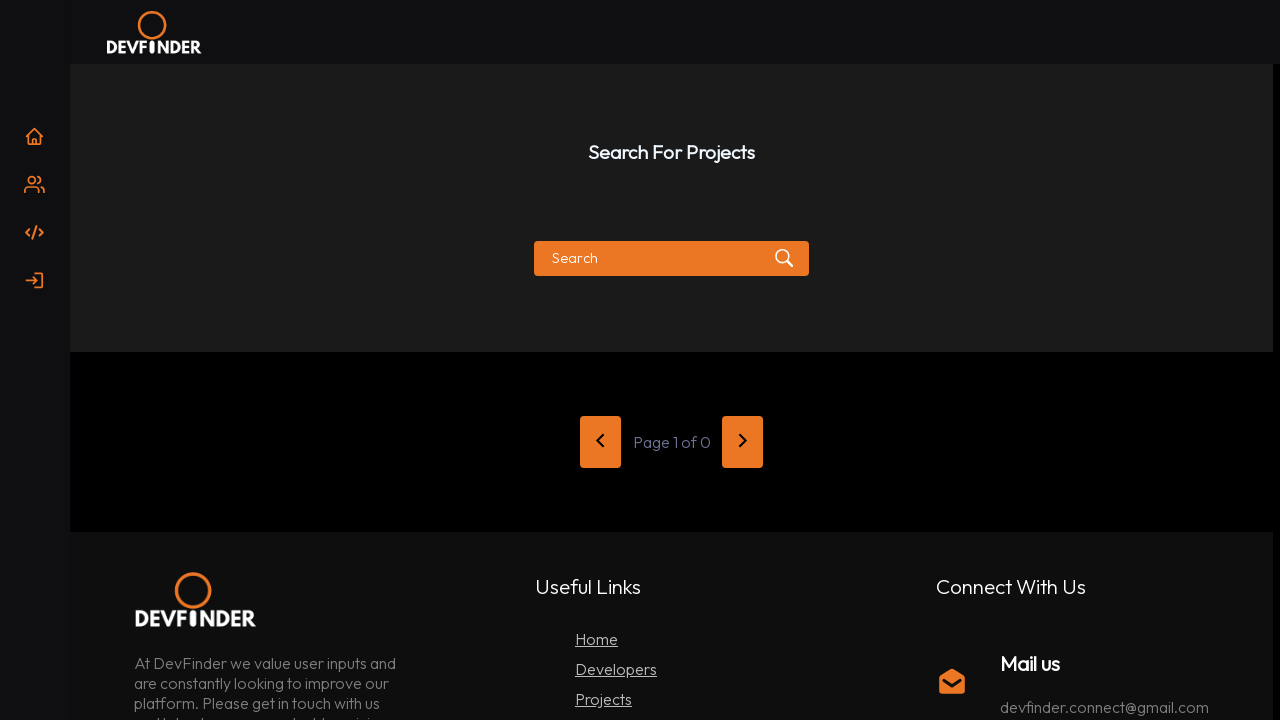

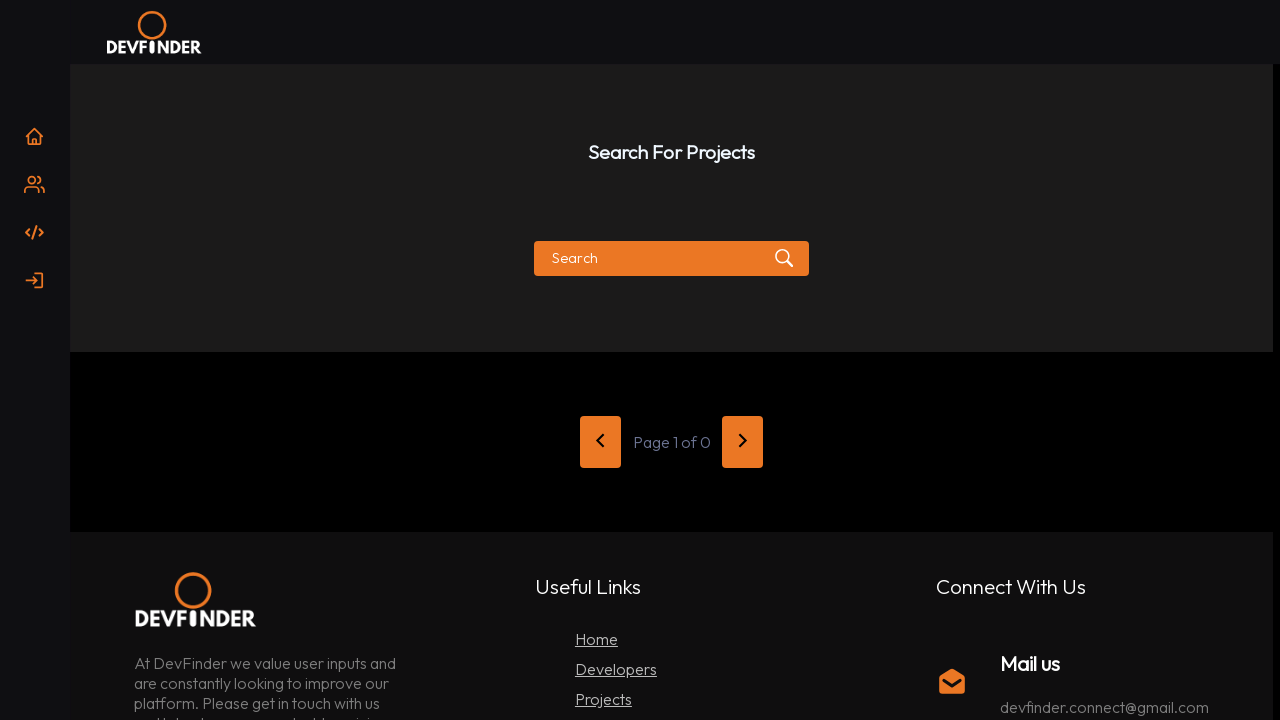